Gets and verifies the page title is accessible

Starting URL: https://www.demoblaze.com/

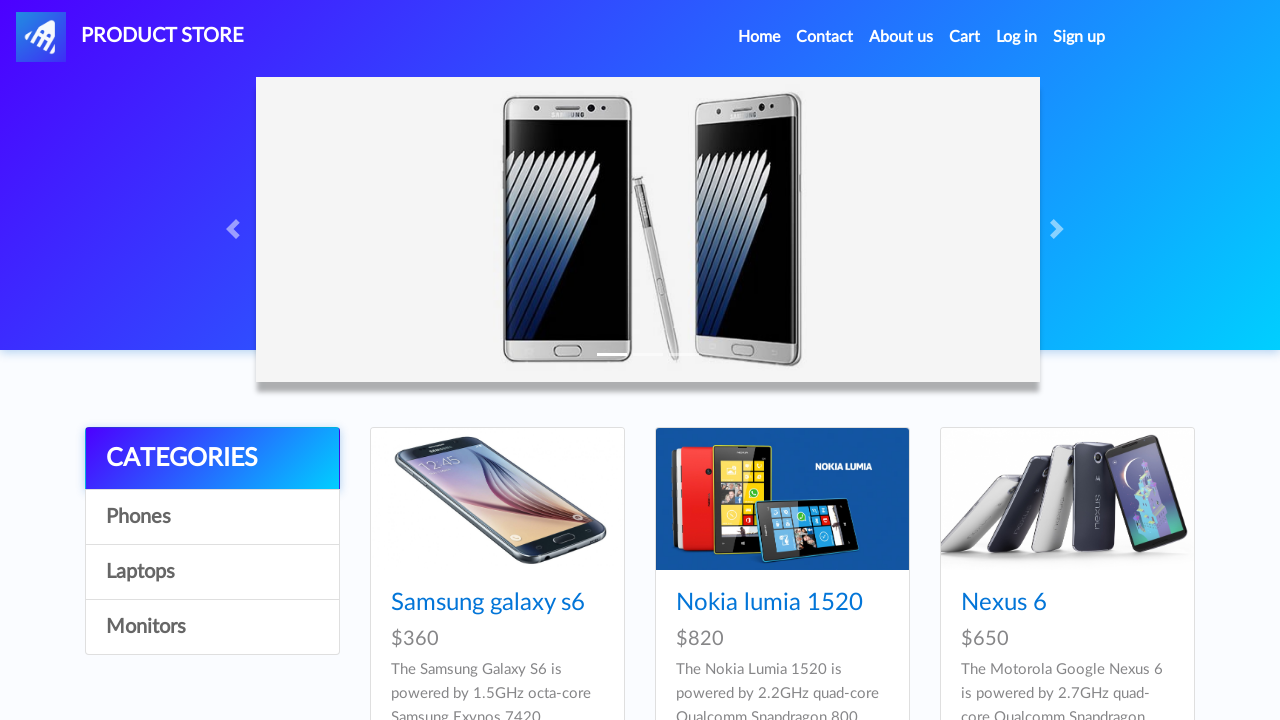

Retrieved page title to verify it is accessible
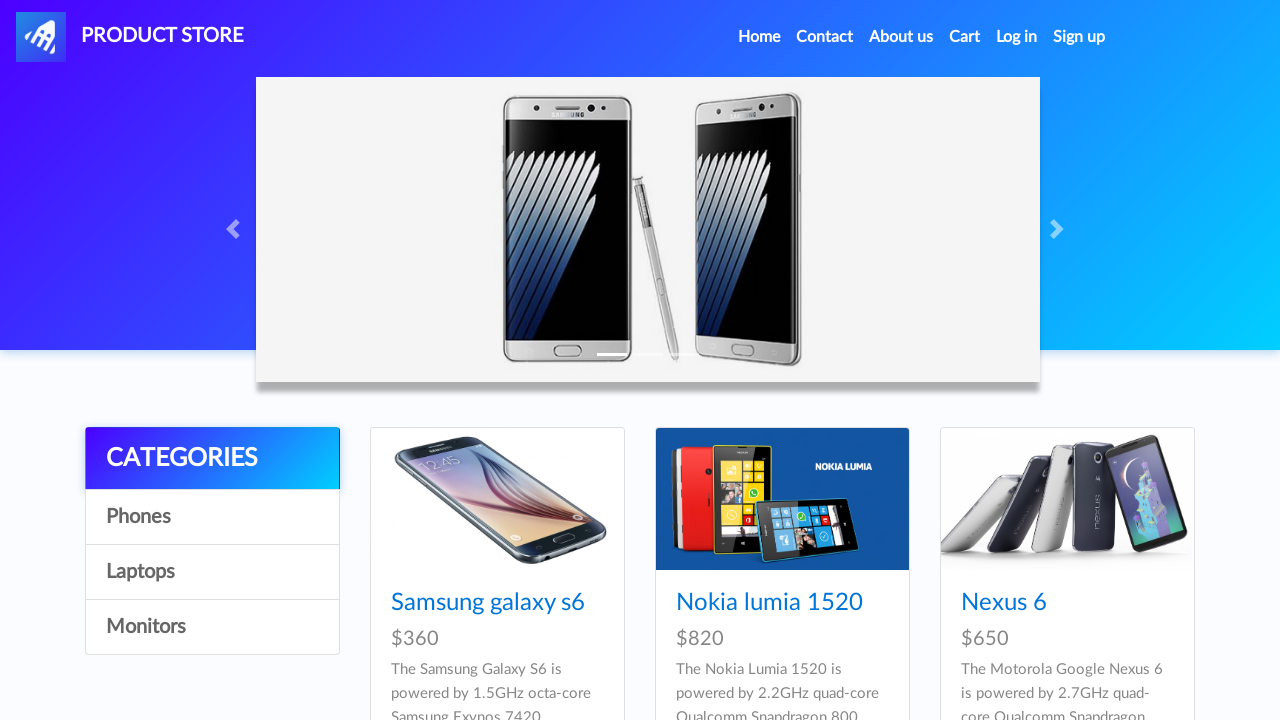

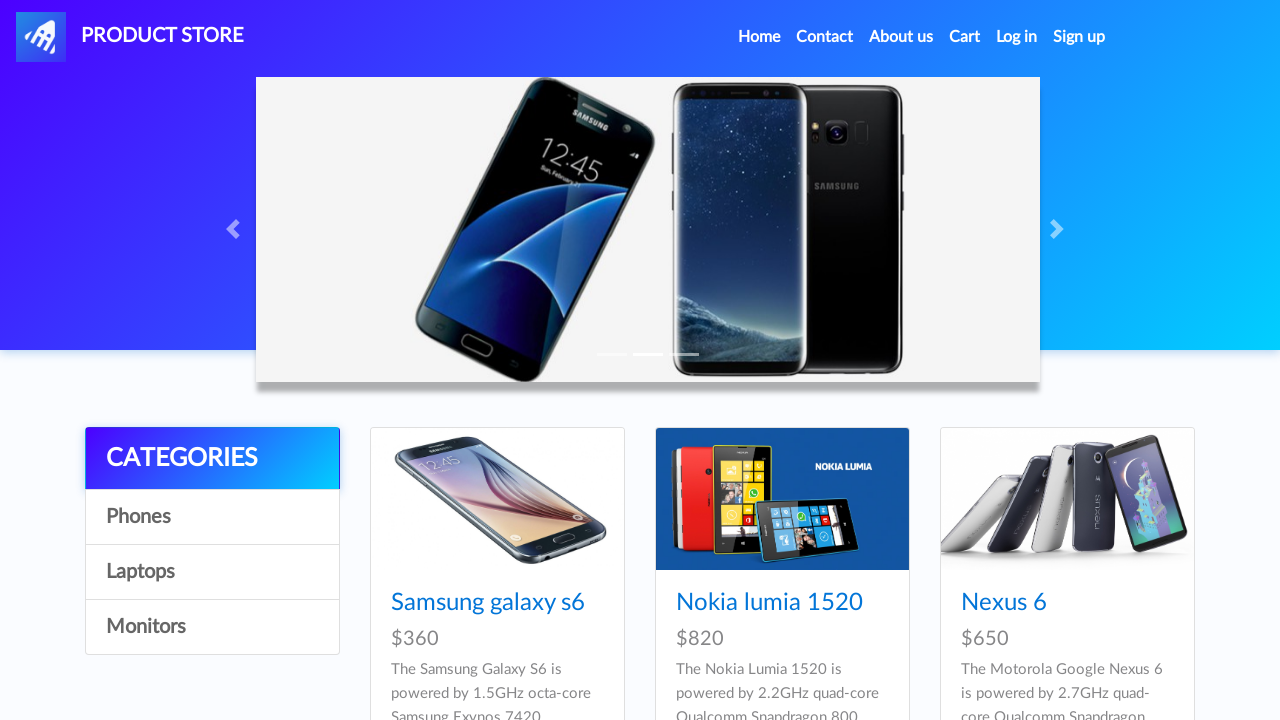